Tests the search filter functionality on a product offers page by searching for "Rice" and verifying that filtered results match the displayed items

Starting URL: https://rahulshettyacademy.com/seleniumPractise/#/offers

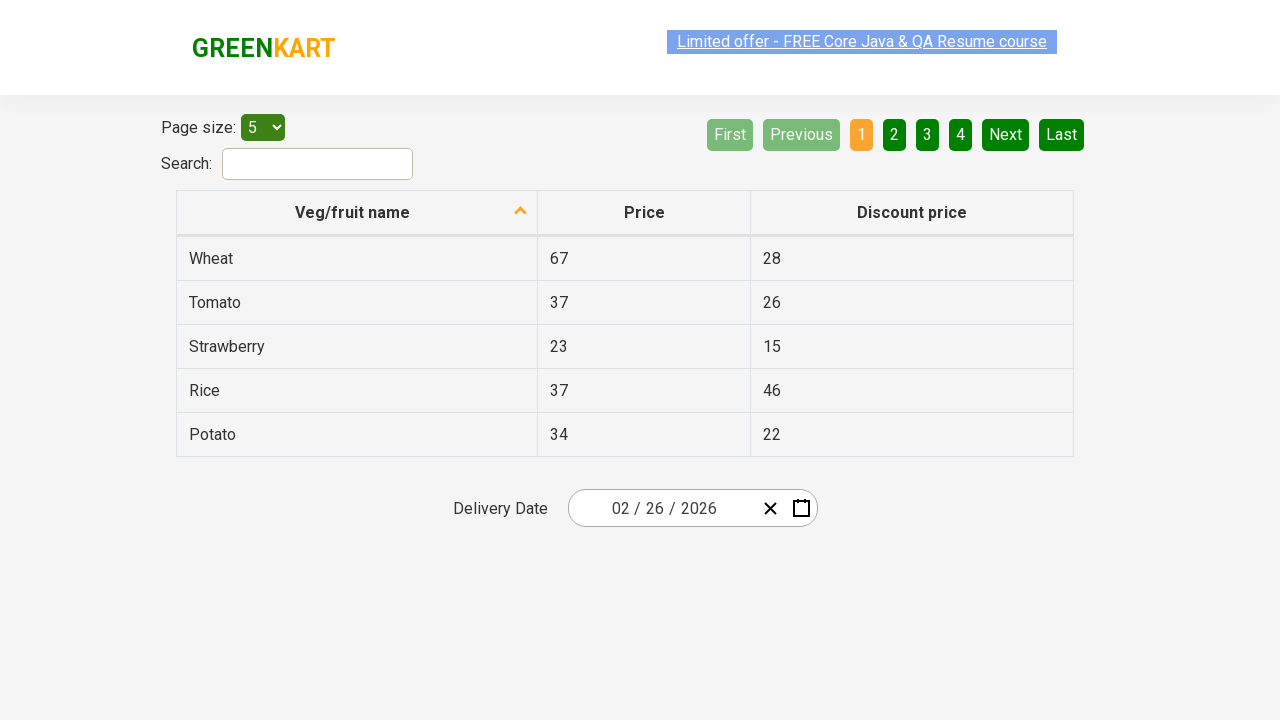

Entered 'Rice' in search field on #search-field
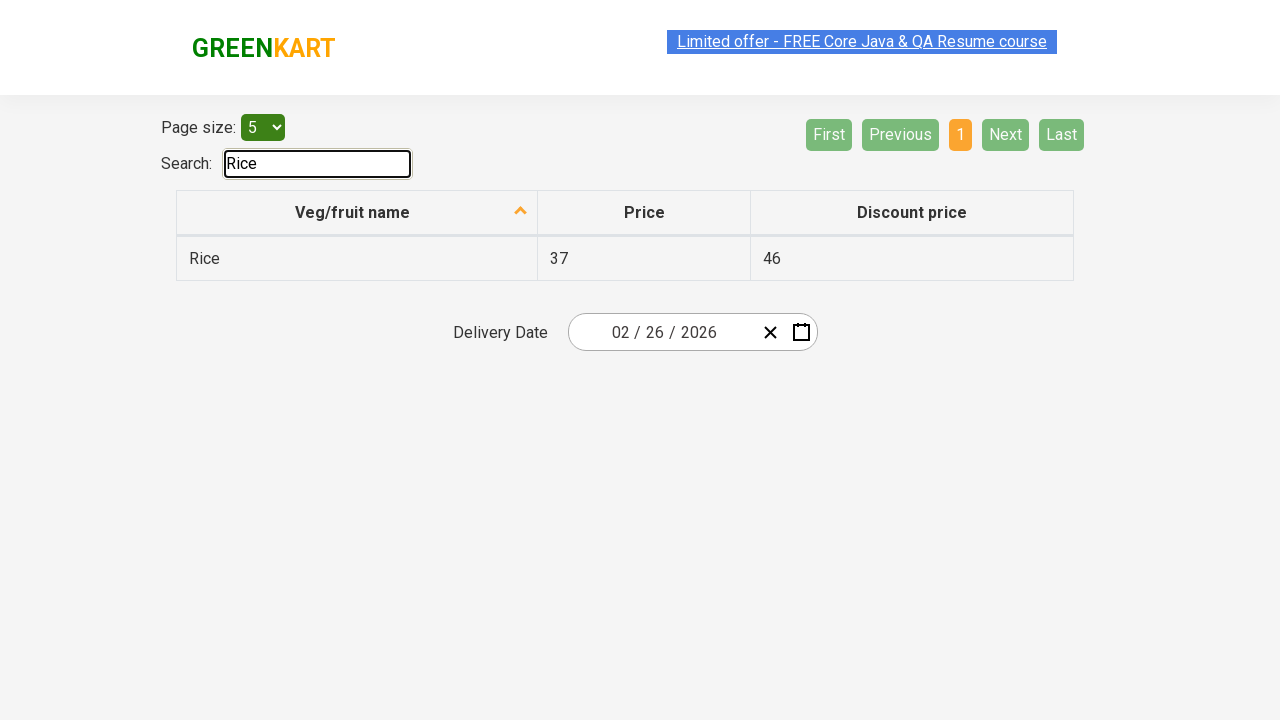

Waited for filter to apply
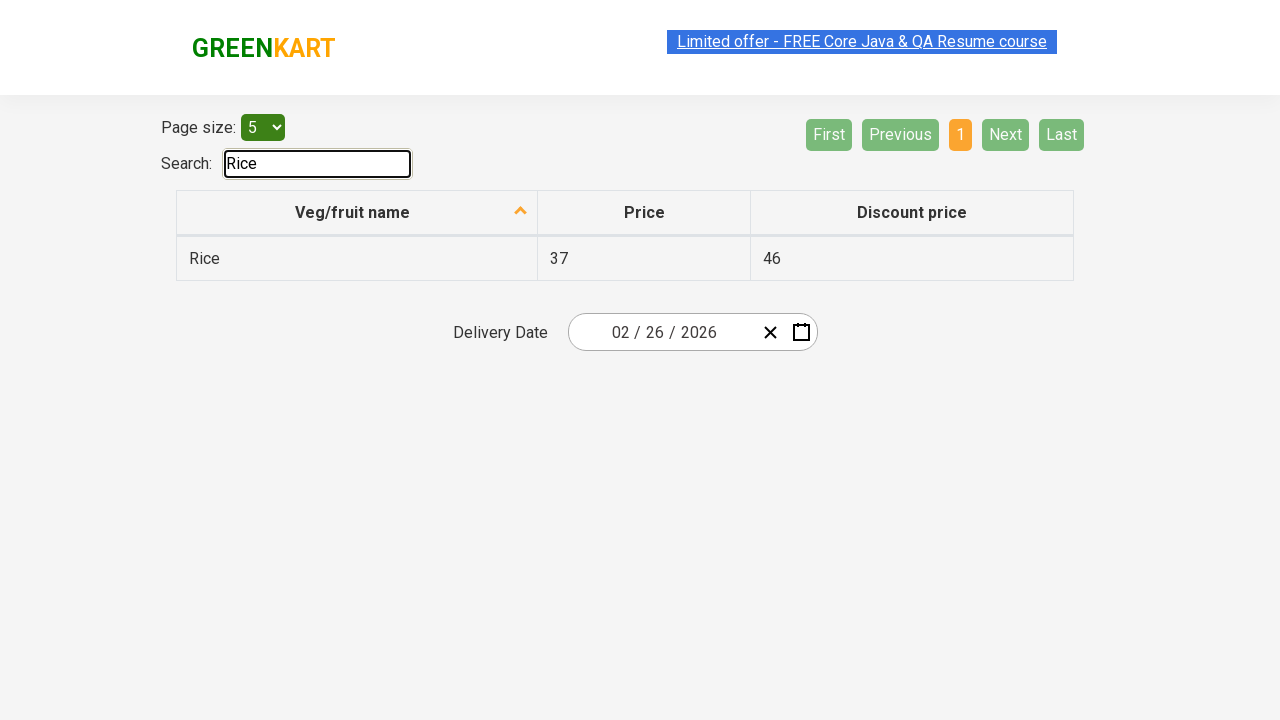

Retrieved all visible product names from table
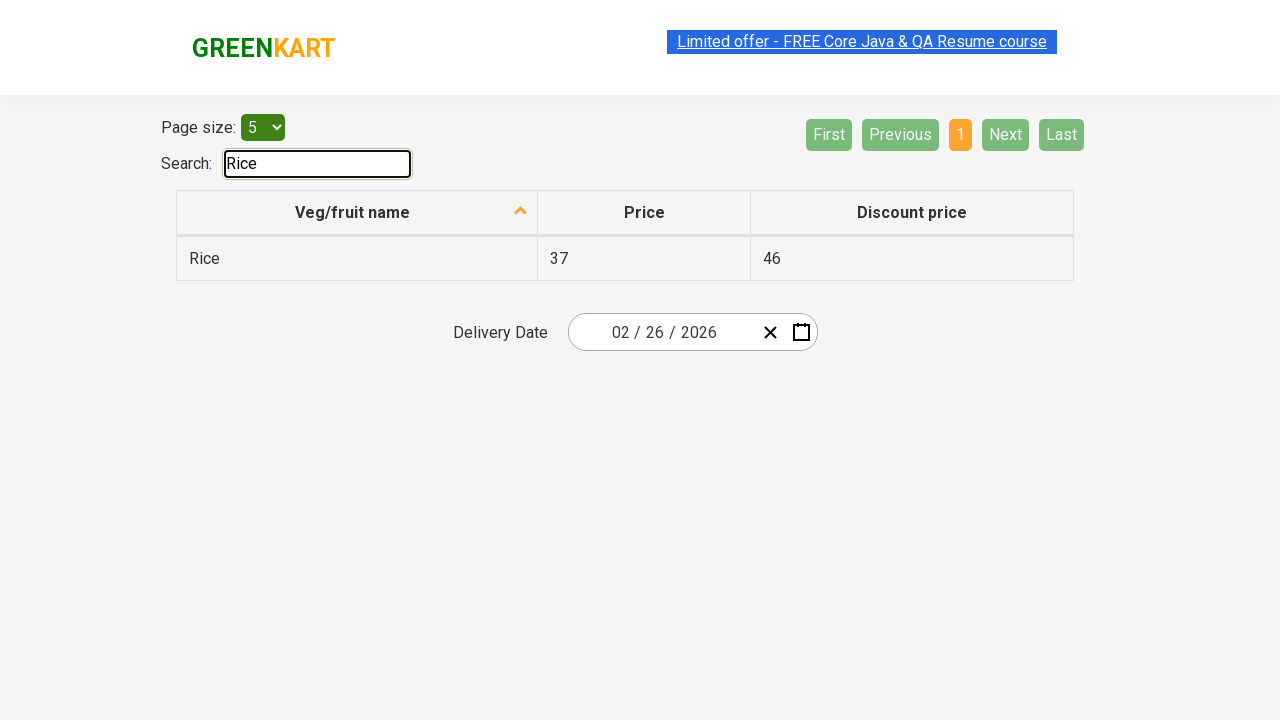

Verified product 'Rice' contains 'Rice'
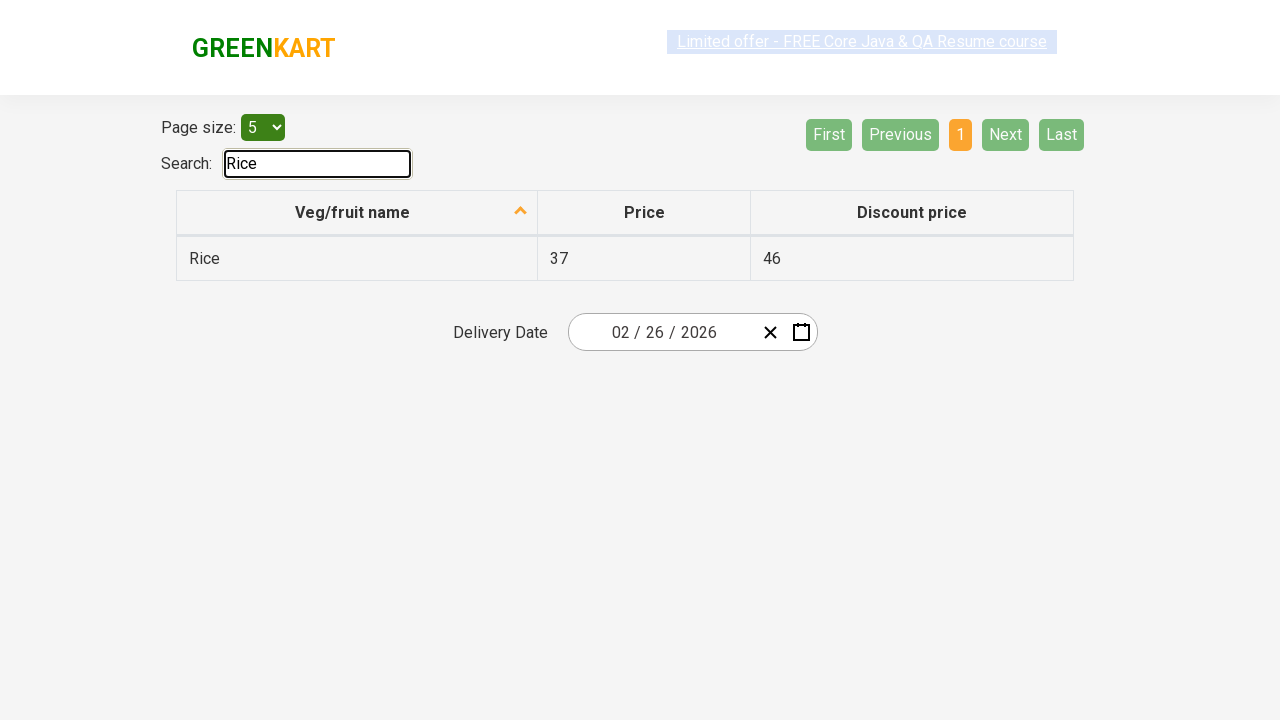

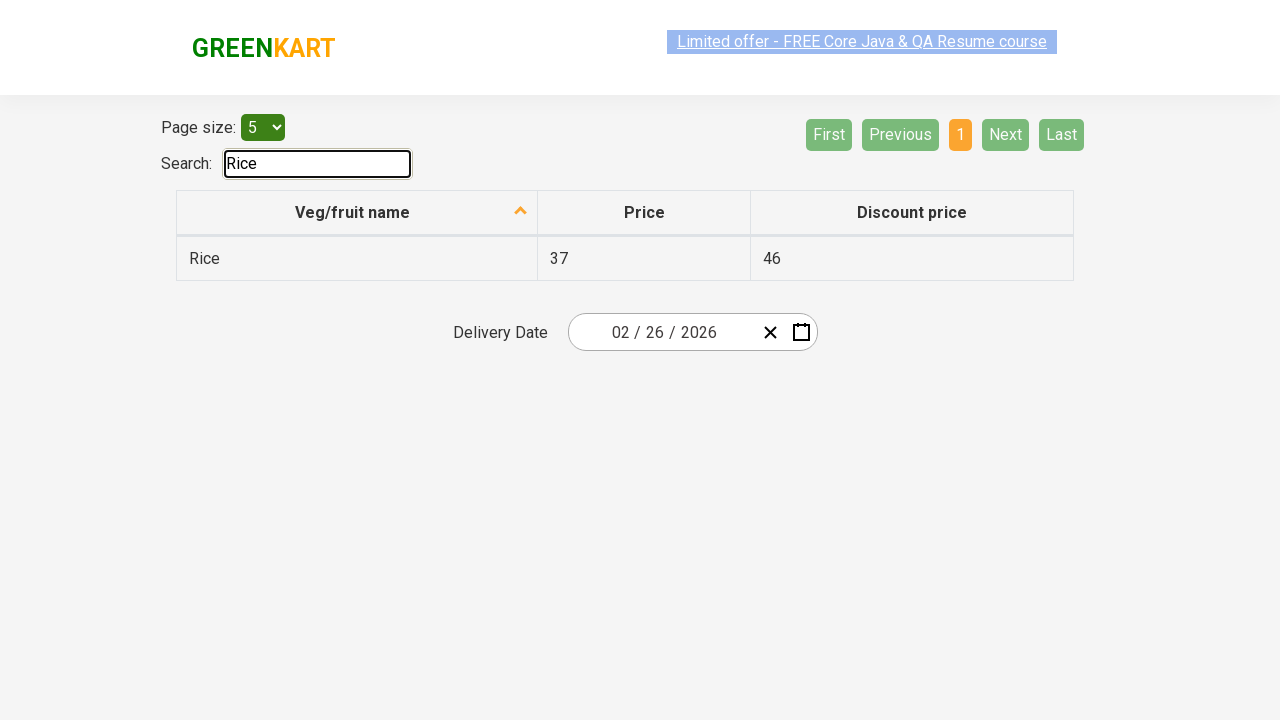